Tests dropdown selection functionality by selecting currency options using different methods (by index, visible text, and value)

Starting URL: https://rahulshettyacademy.com/dropdownsPractise/

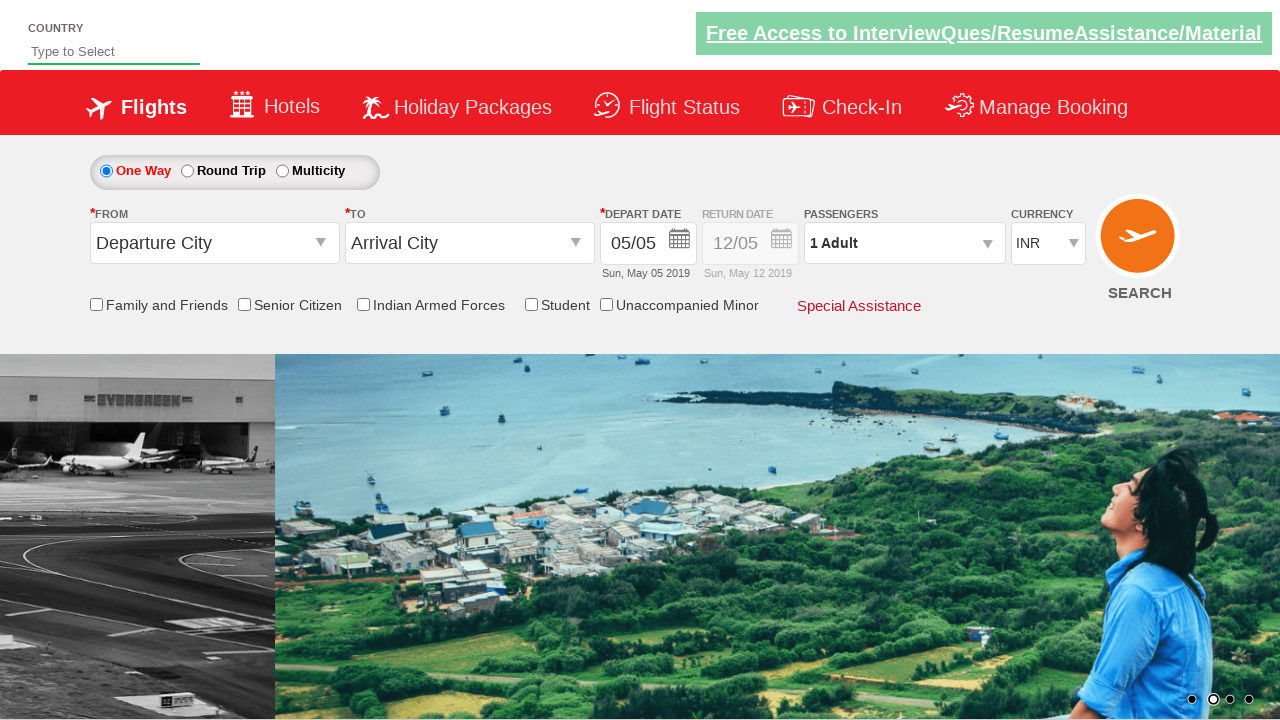

Selected currency dropdown option by index 2 (3rd option) on #ctl00_mainContent_DropDownListCurrency
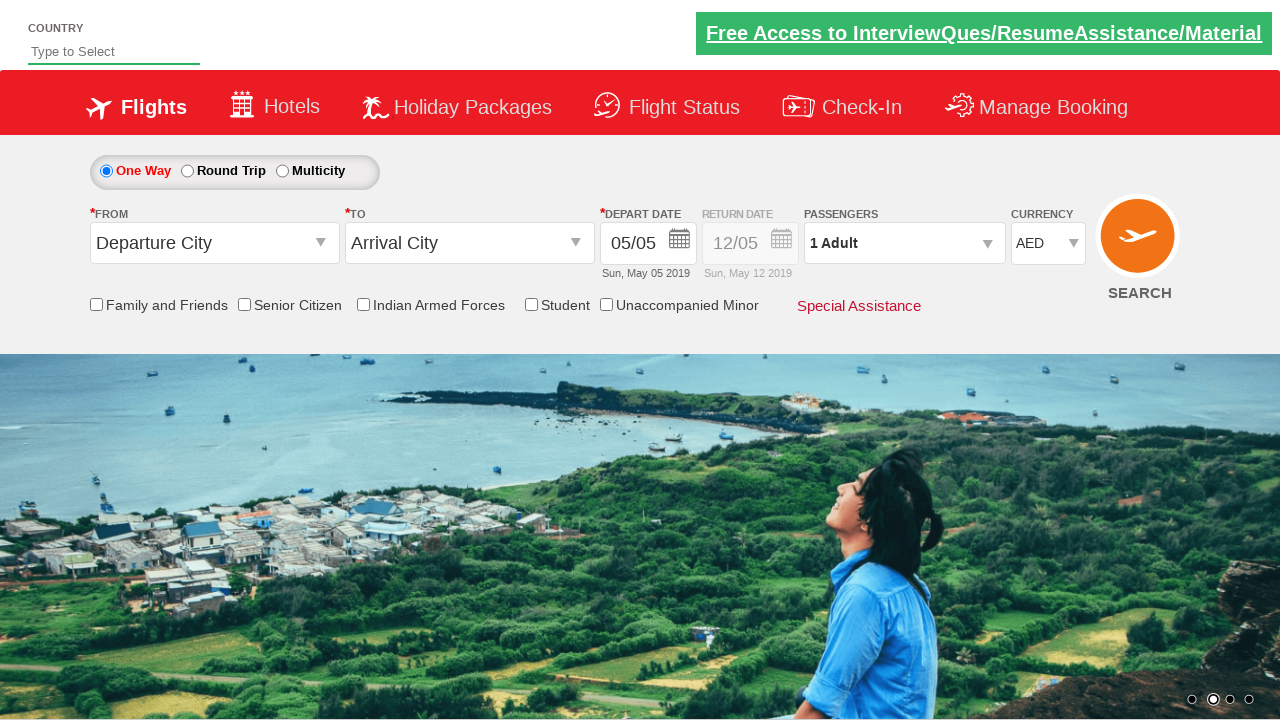

Selected currency dropdown option by visible text 'USD' on #ctl00_mainContent_DropDownListCurrency
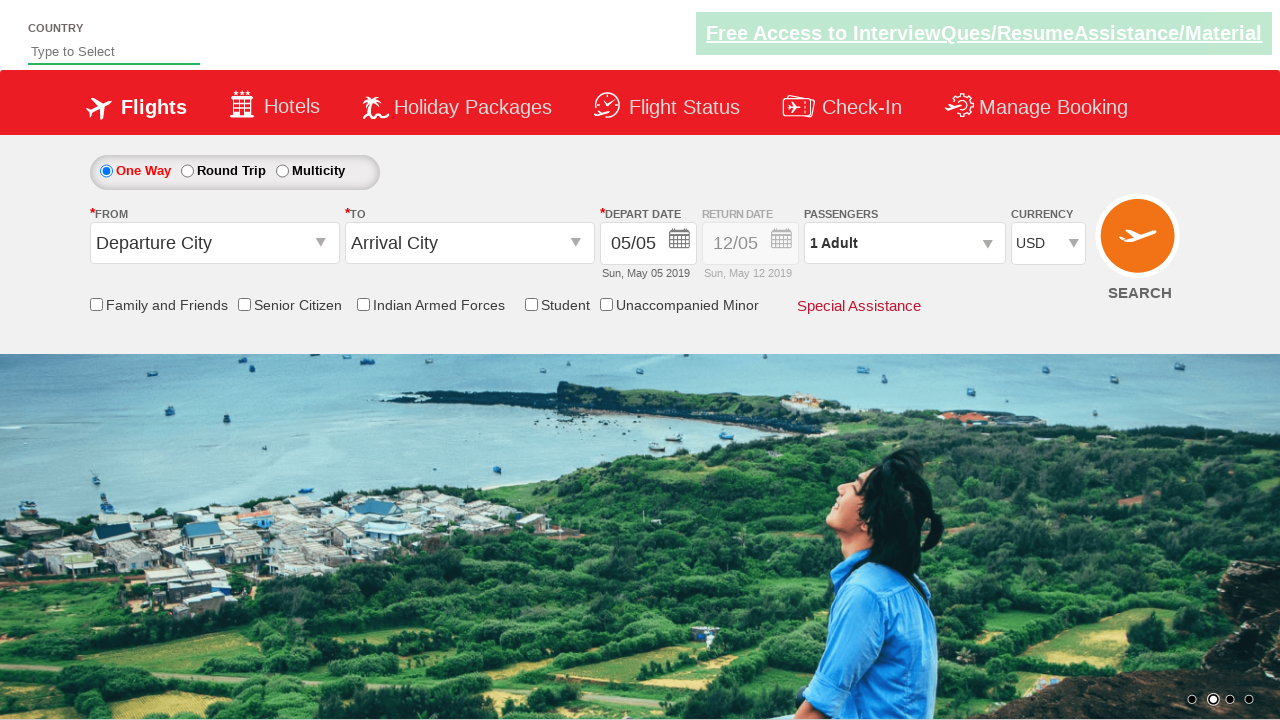

Selected currency dropdown option by value 'INR' on #ctl00_mainContent_DropDownListCurrency
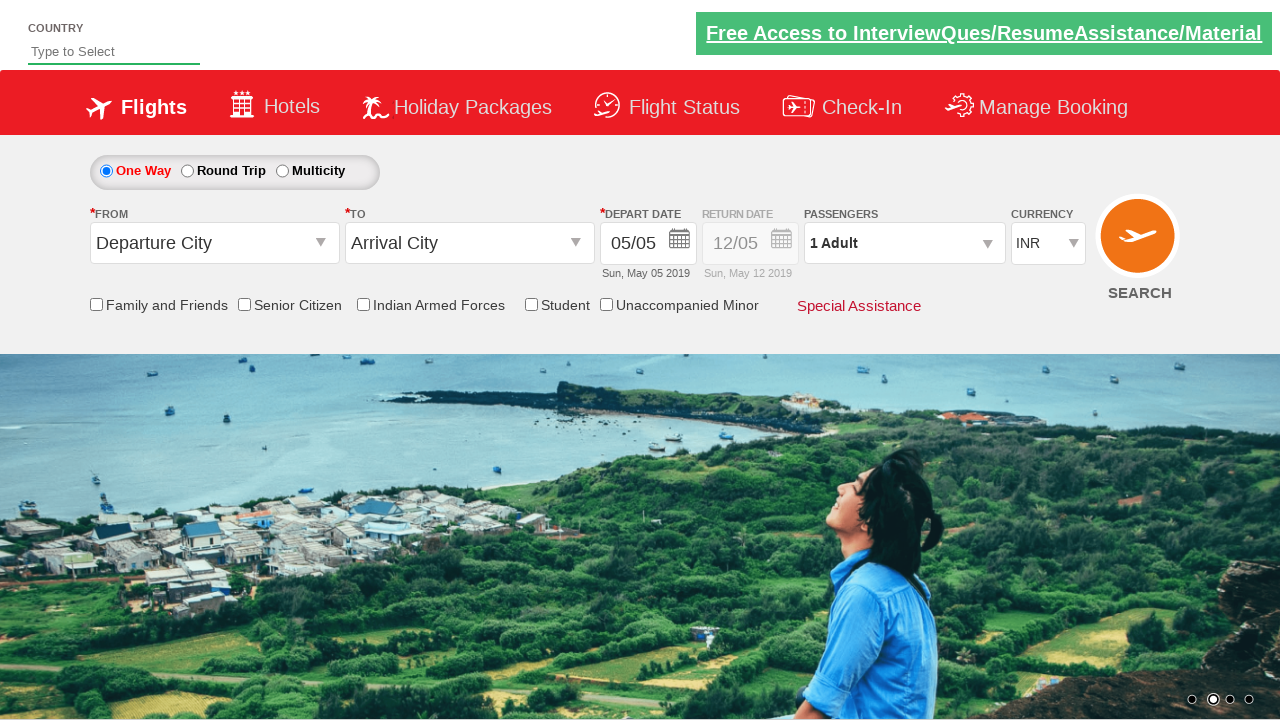

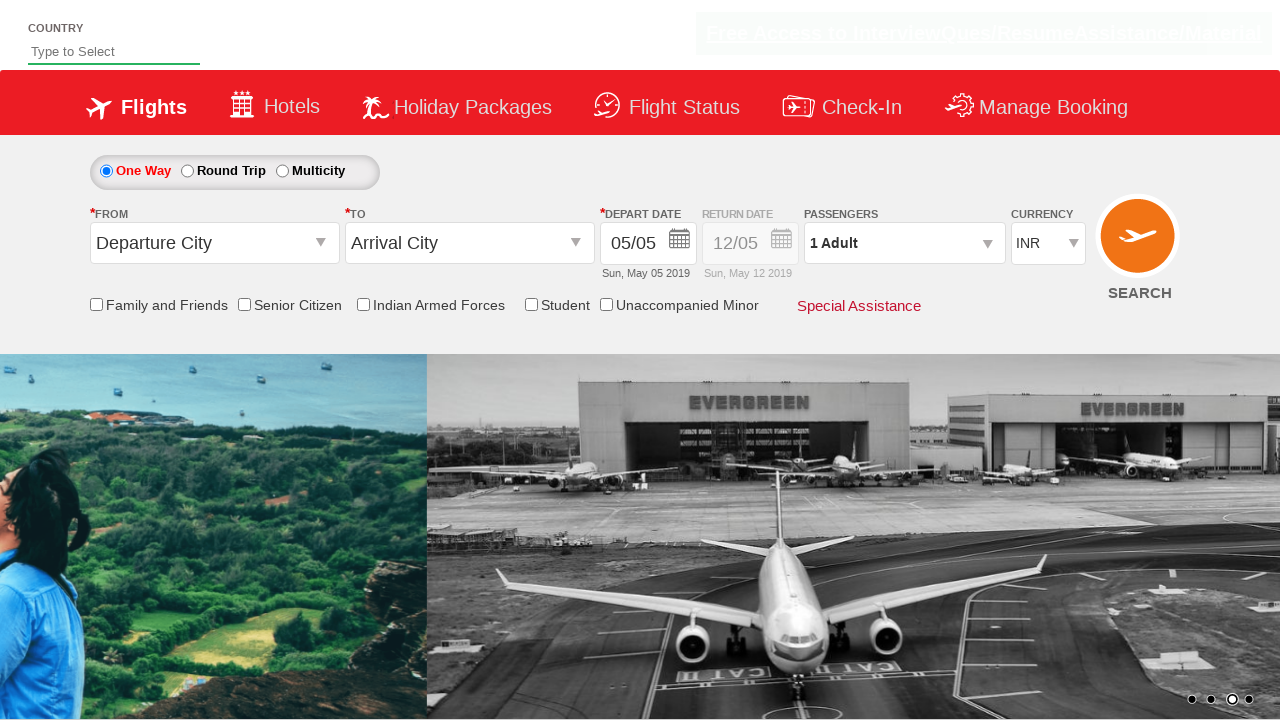